Opens the date picker and selects today's date from the calendar

Starting URL: https://rahulshettyacademy.com/seleniumPractise/#/offers

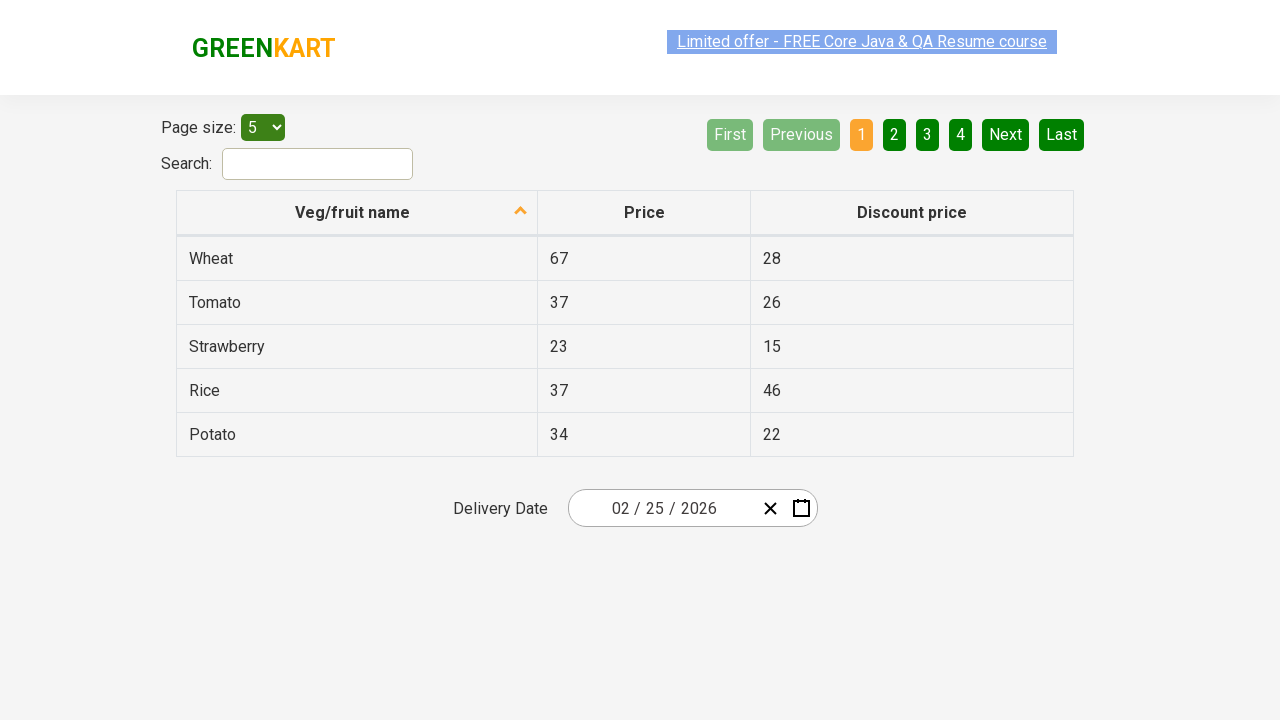

Clicked on date picker calendar button to open the calendar at (801, 508) on .react-date-picker__calendar-button
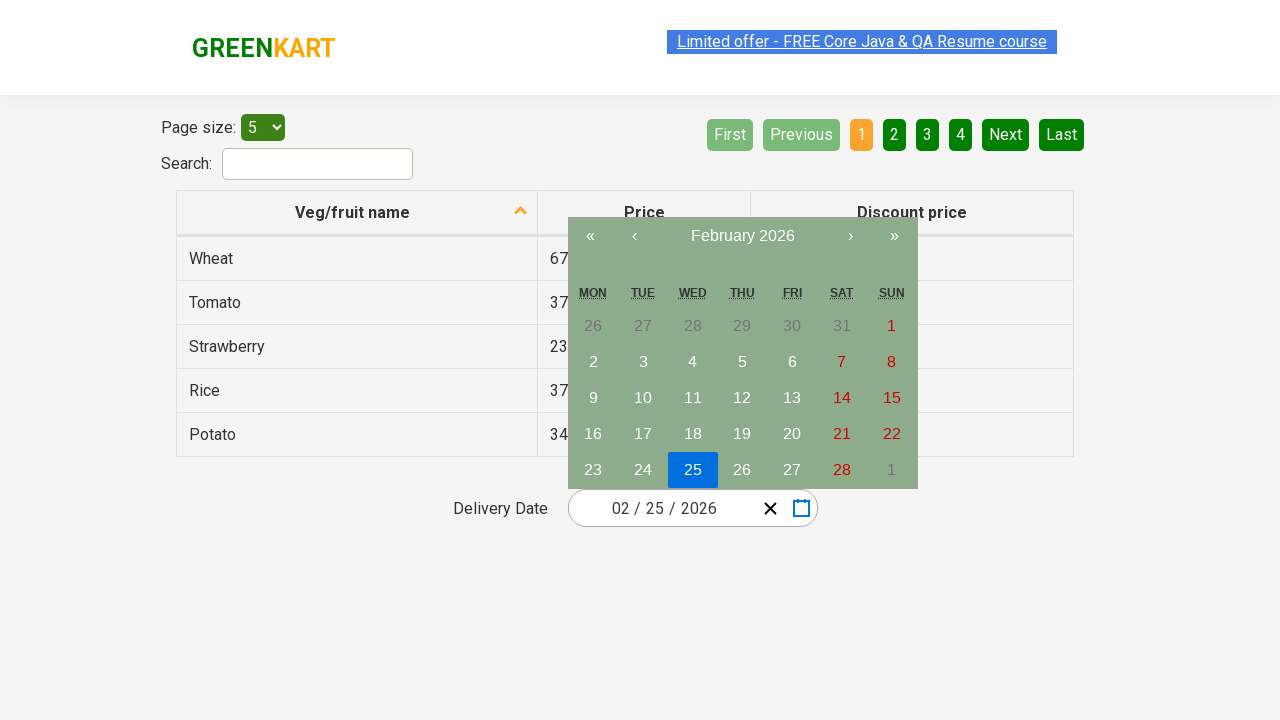

Clicked on today's date (25) in the calendar at (693, 470) on button.react-calendar__tile:has-text('25')
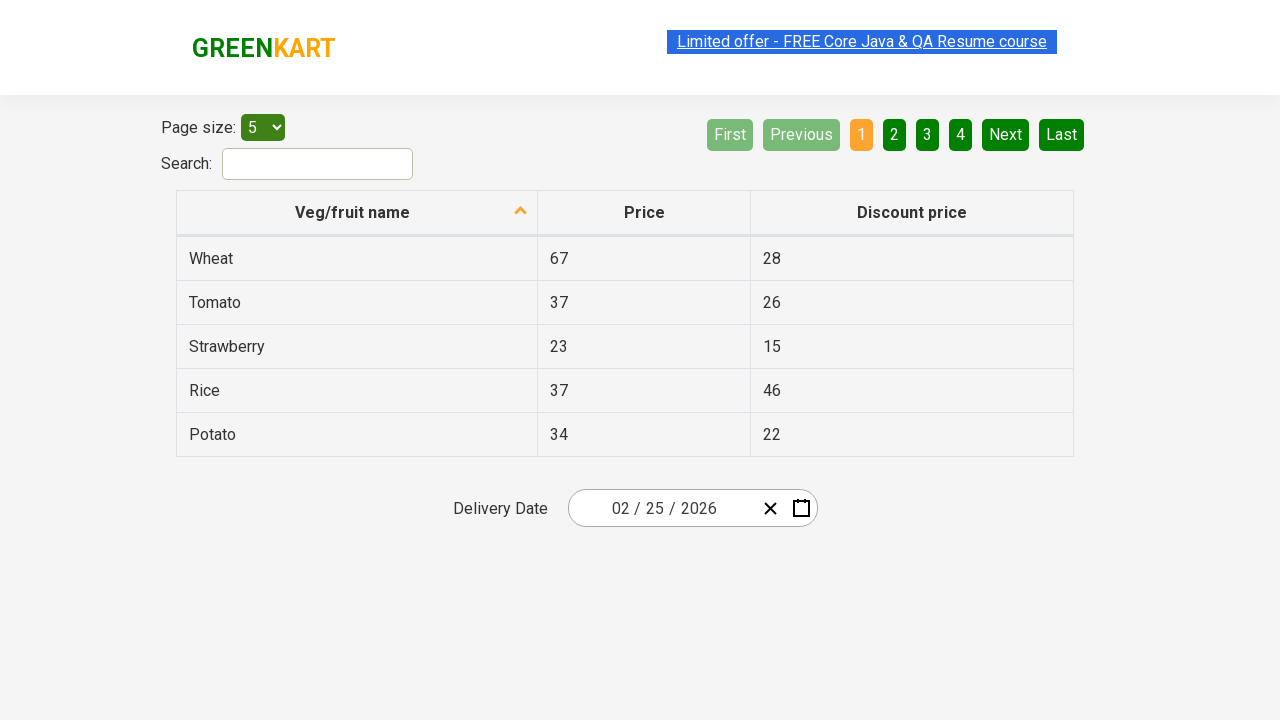

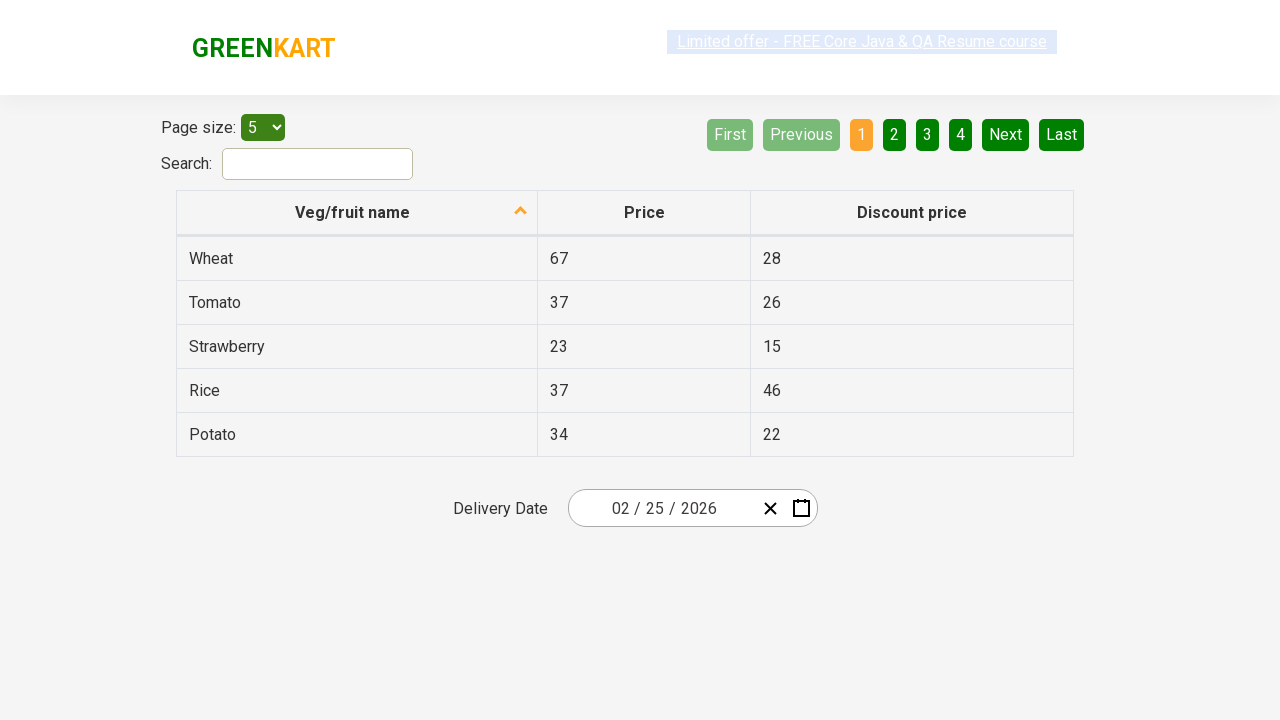